Tests button click functionality by performing double-click and right-click actions on different buttons.

Starting URL: https://demoqa.com/buttons

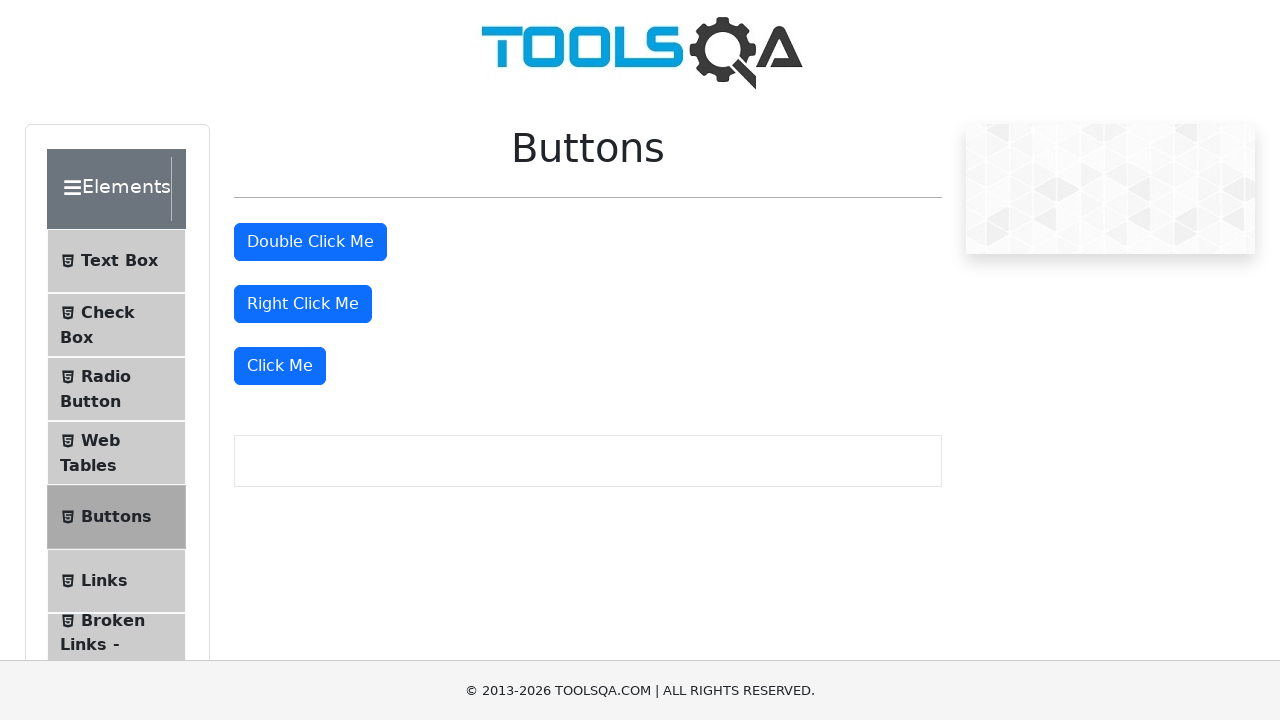

Double-clicked the double click button at (310, 242) on #doubleClickBtn
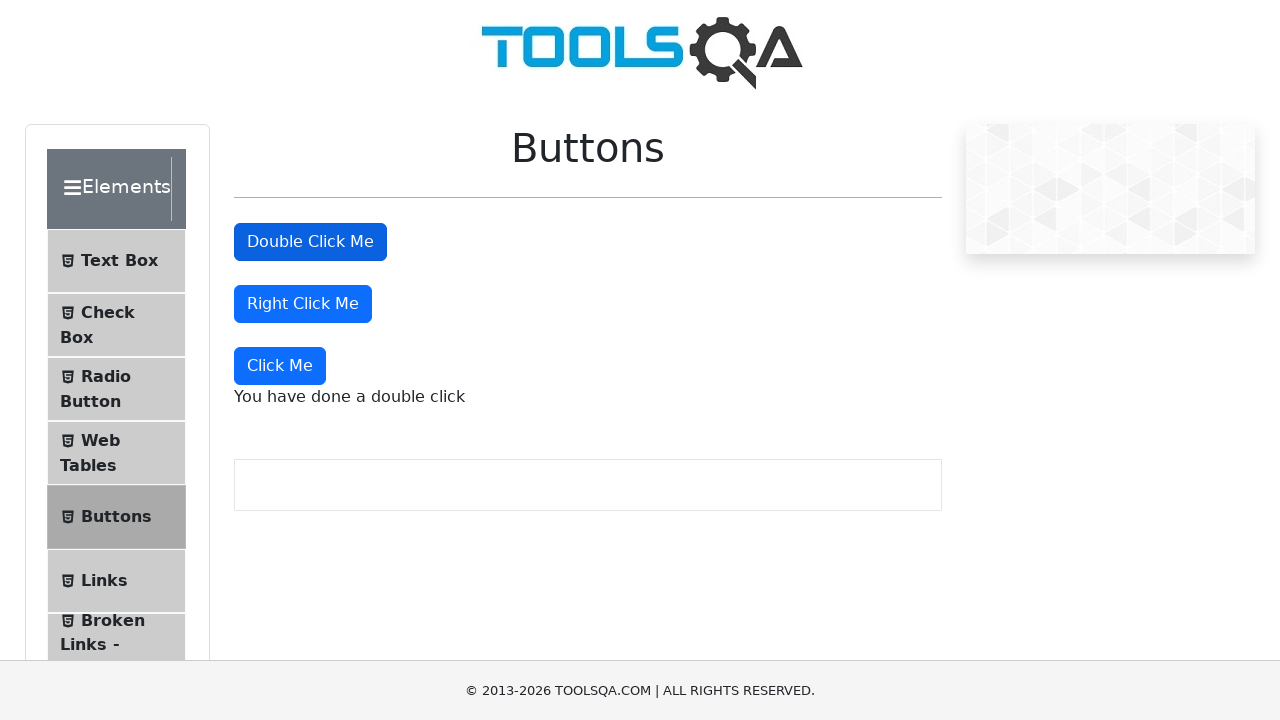

Right-clicked the right click button at (303, 304) on #rightClickBtn
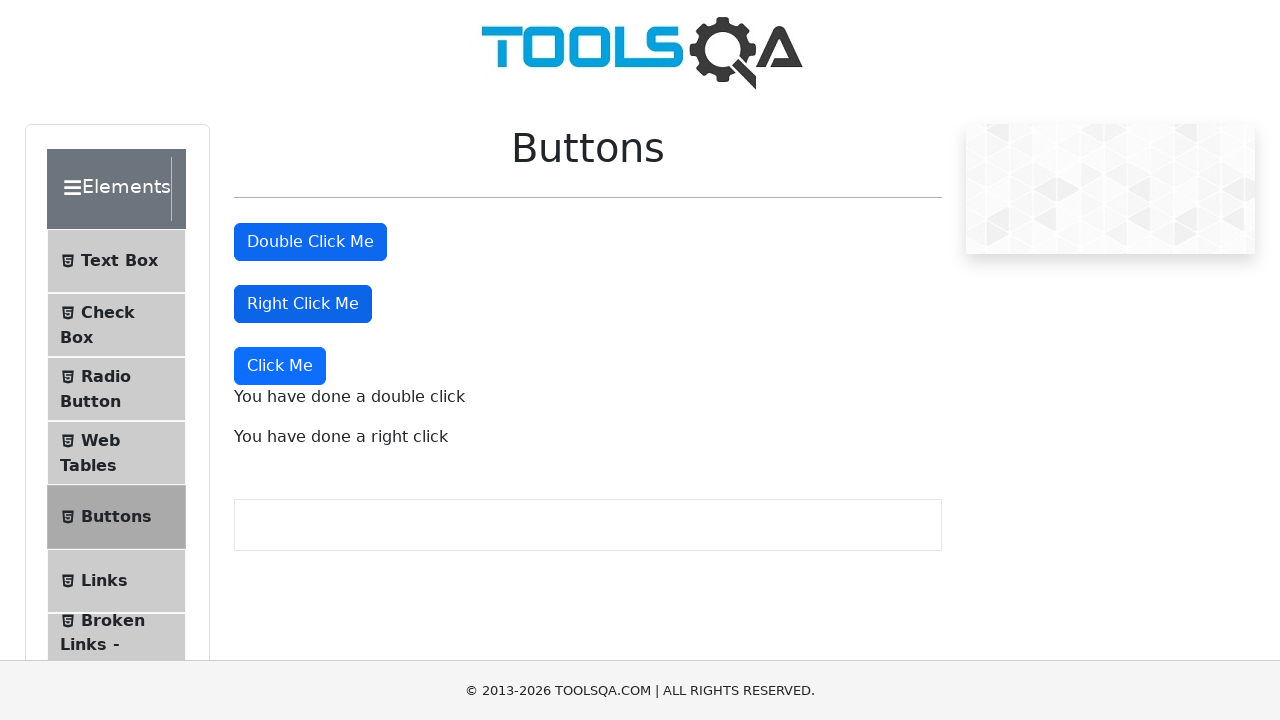

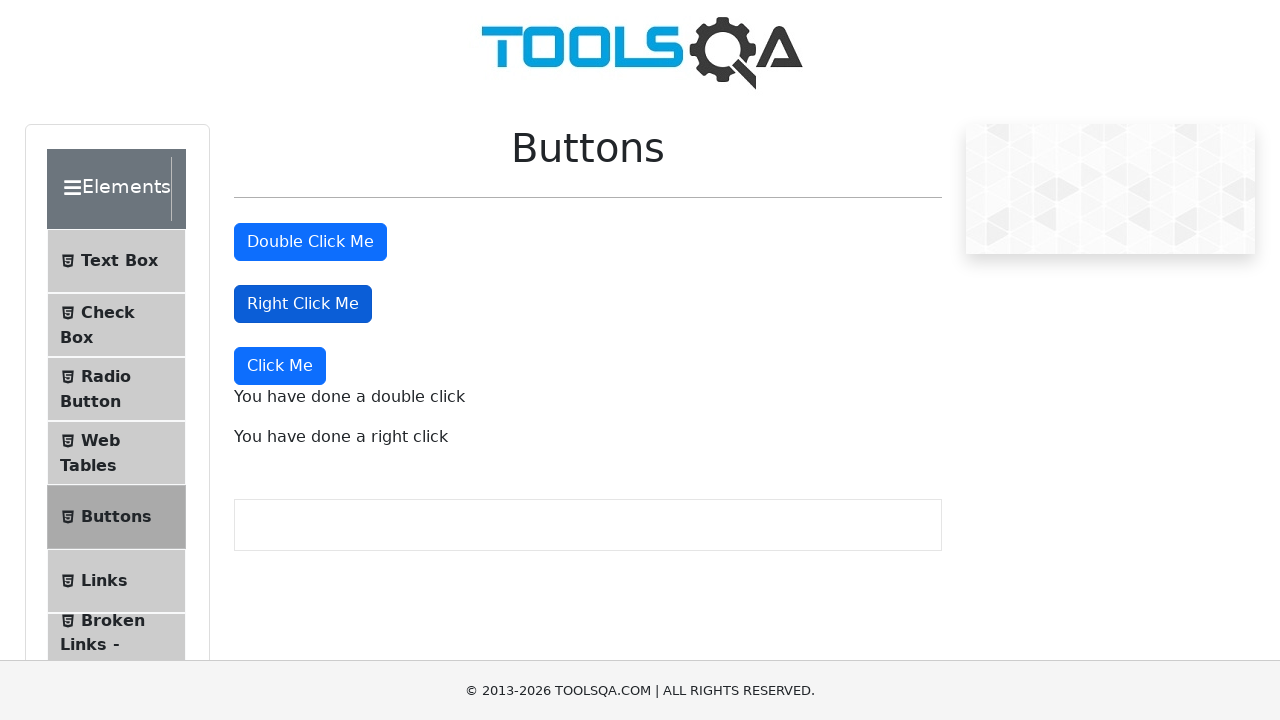